Tests mouse and keyboard operations by typing text in the First Name field, selecting it with double-click, copying it with Ctrl+C, and pasting it into the Last Name field with Ctrl+V.

Starting URL: https://demo.automationtesting.in/Register.html

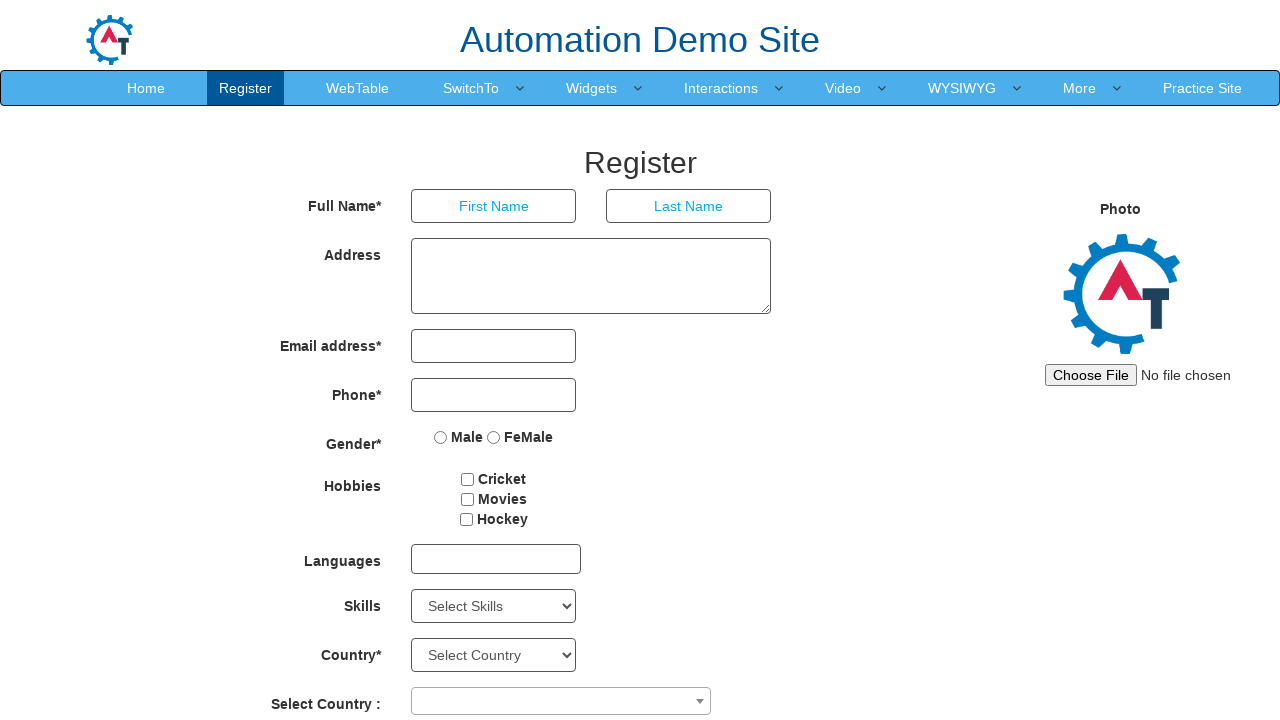

Filled First Name field with 'Pune' on input[placeholder='First Name']
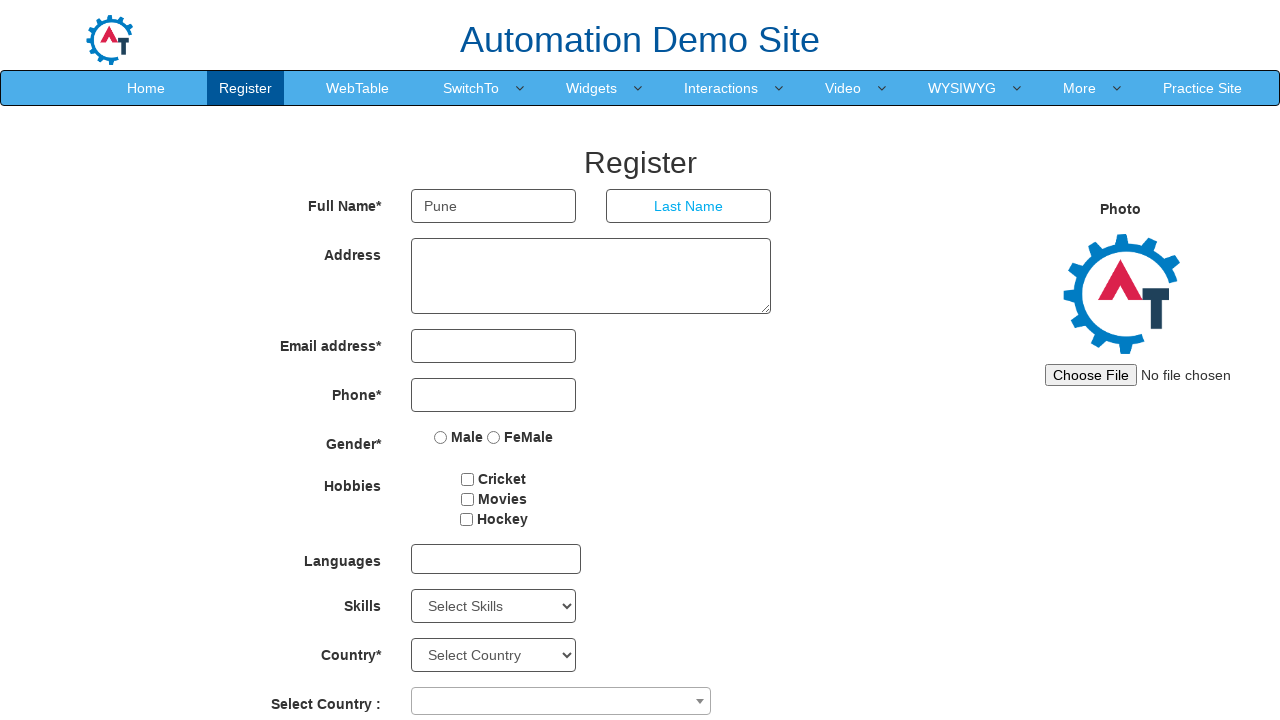

Double-clicked First Name field to select text at (494, 206) on input[placeholder='First Name']
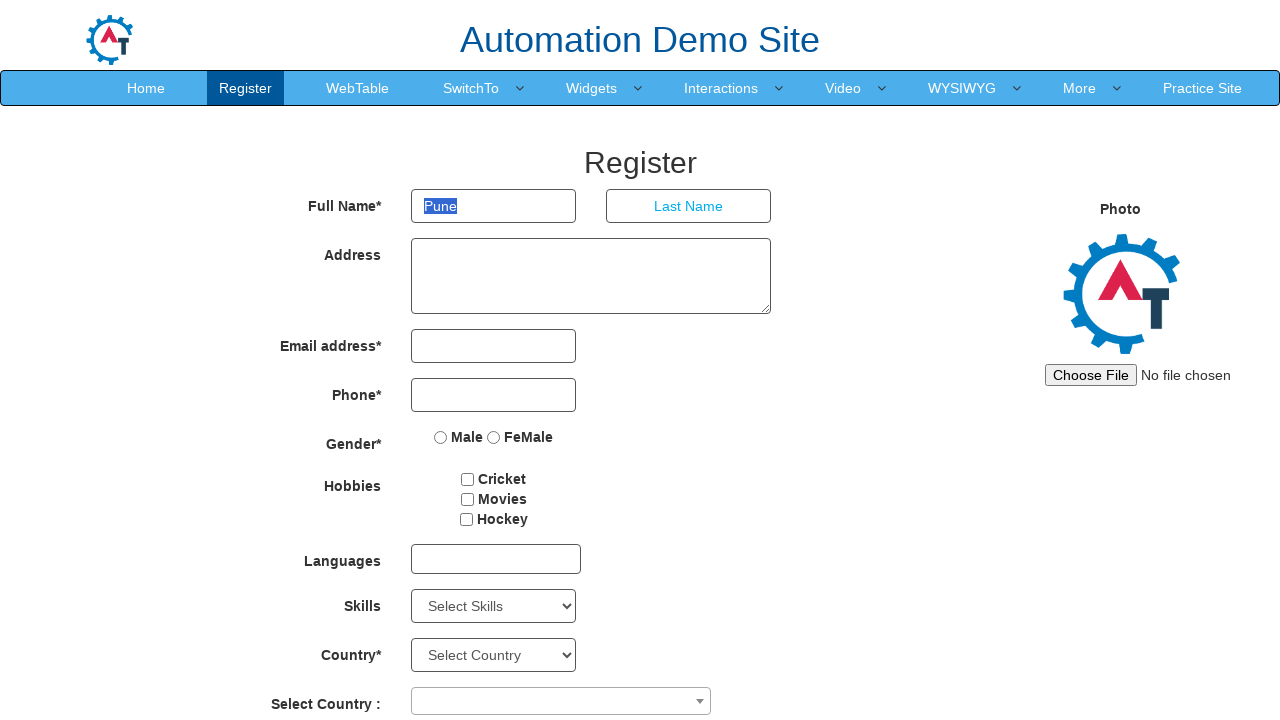

Copied selected text using Ctrl+C
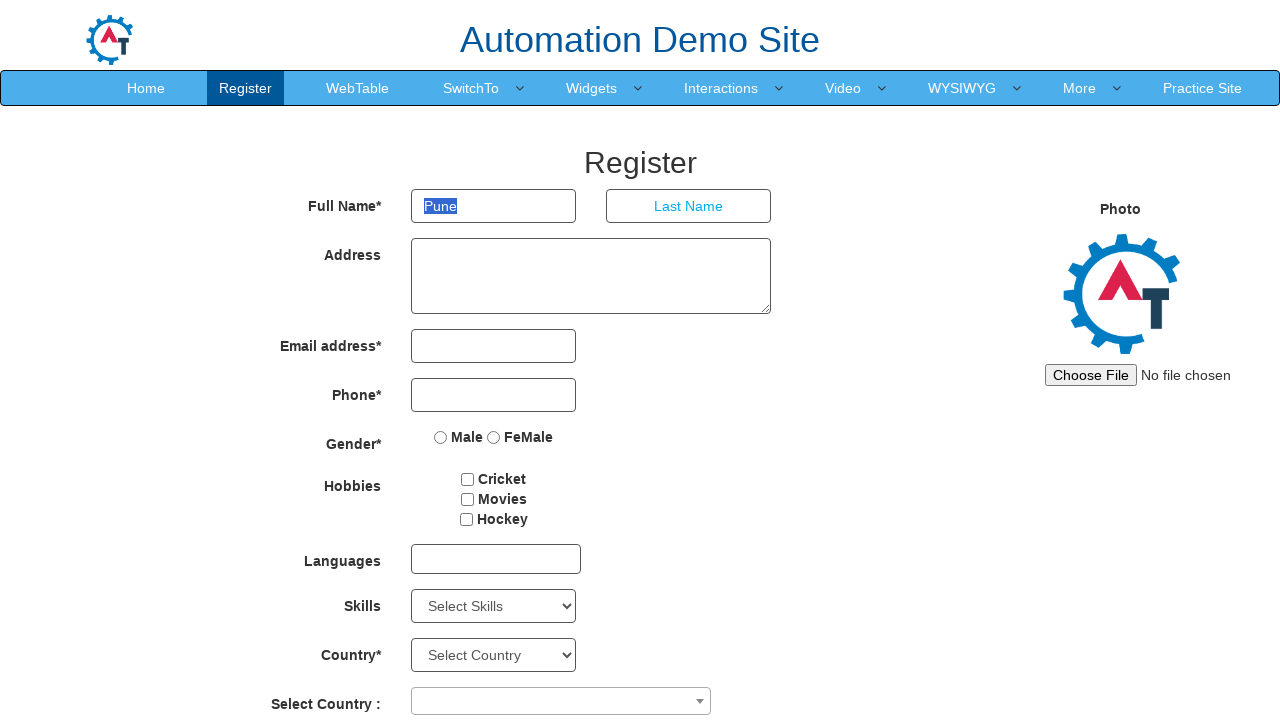

Clicked on Last Name field at (689, 206) on input[placeholder='Last Name']
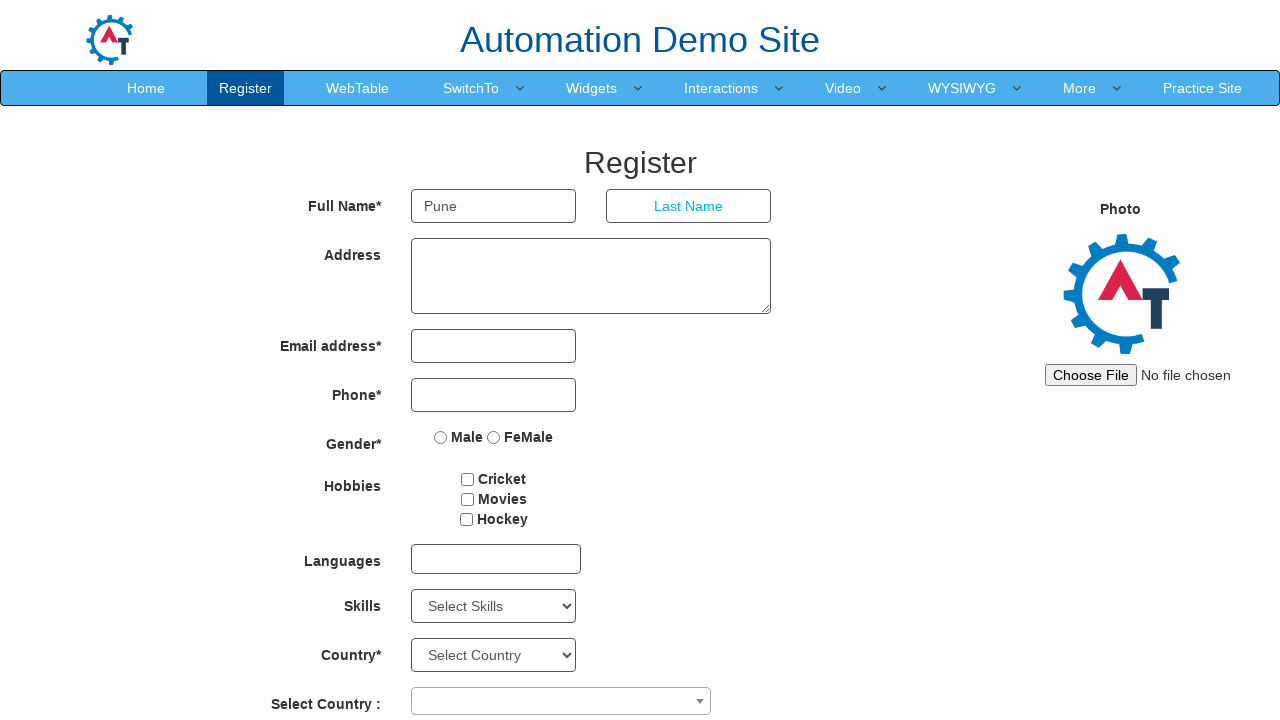

Pasted copied text into Last Name field using Ctrl+V
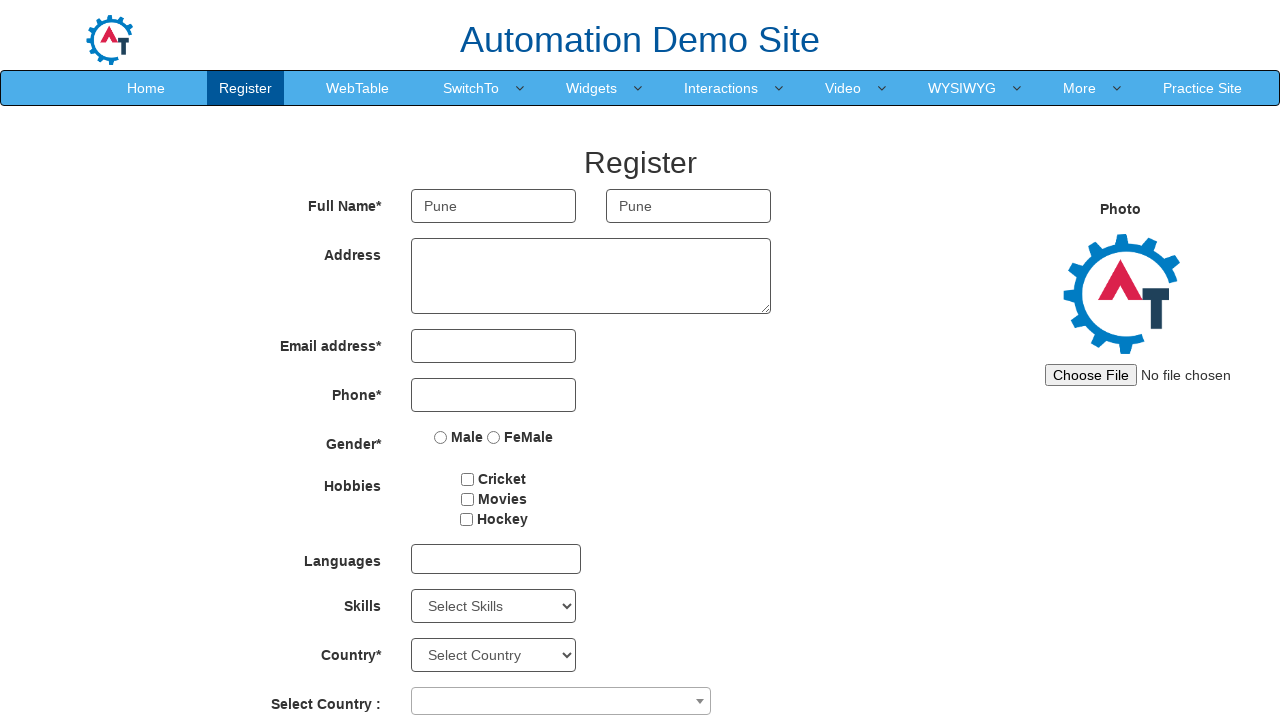

Waited 500ms for paste action to complete
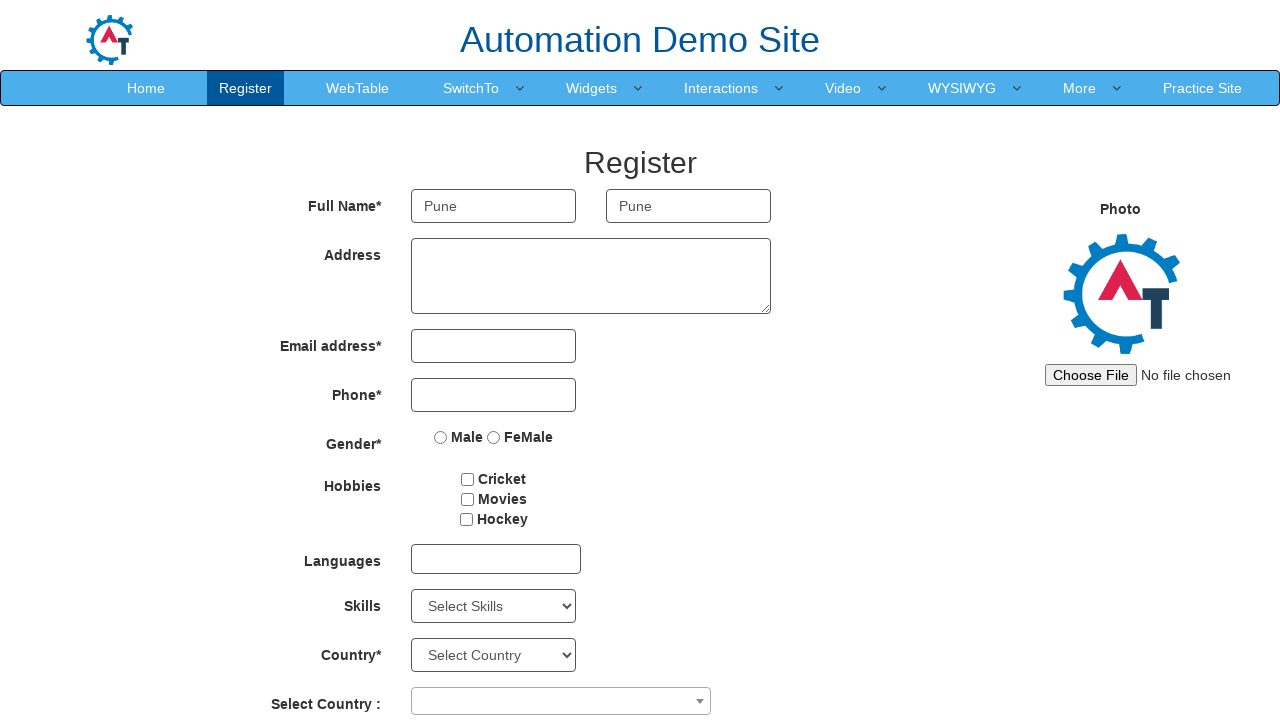

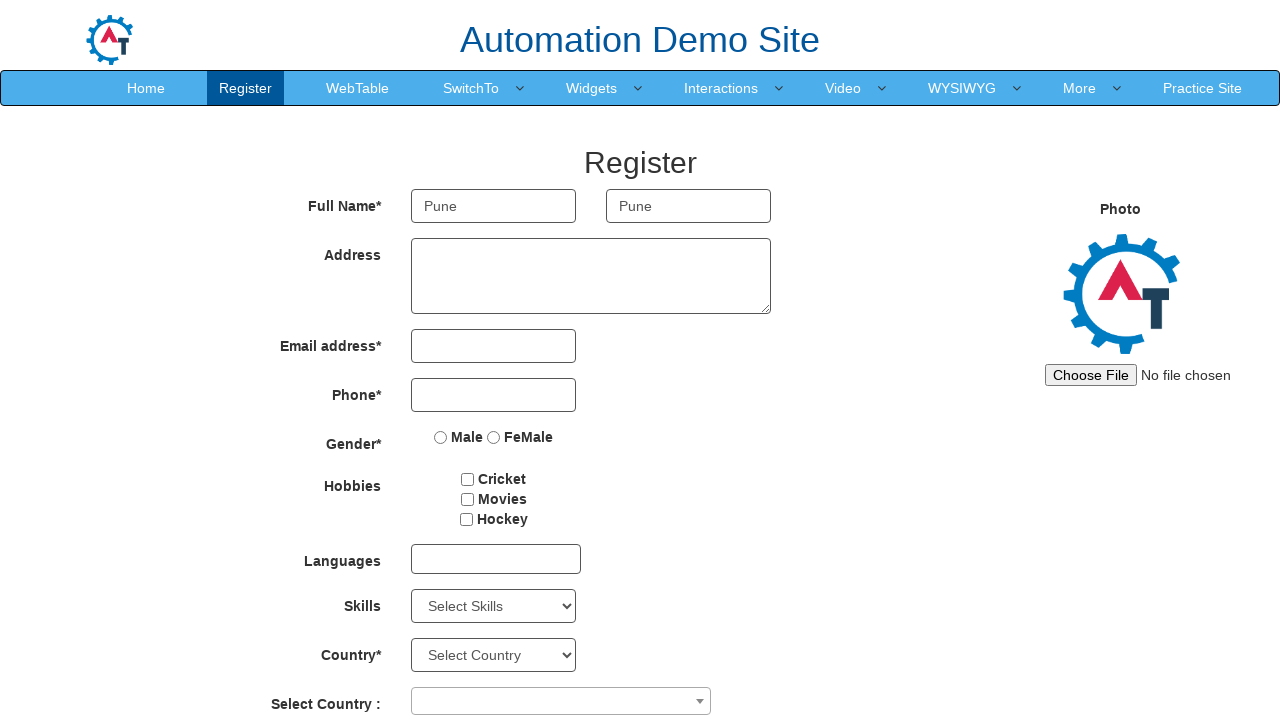